Tests XSS vulnerability by attempting to inject JavaScript code in username field

Starting URL: https://www.saucedemo.com/

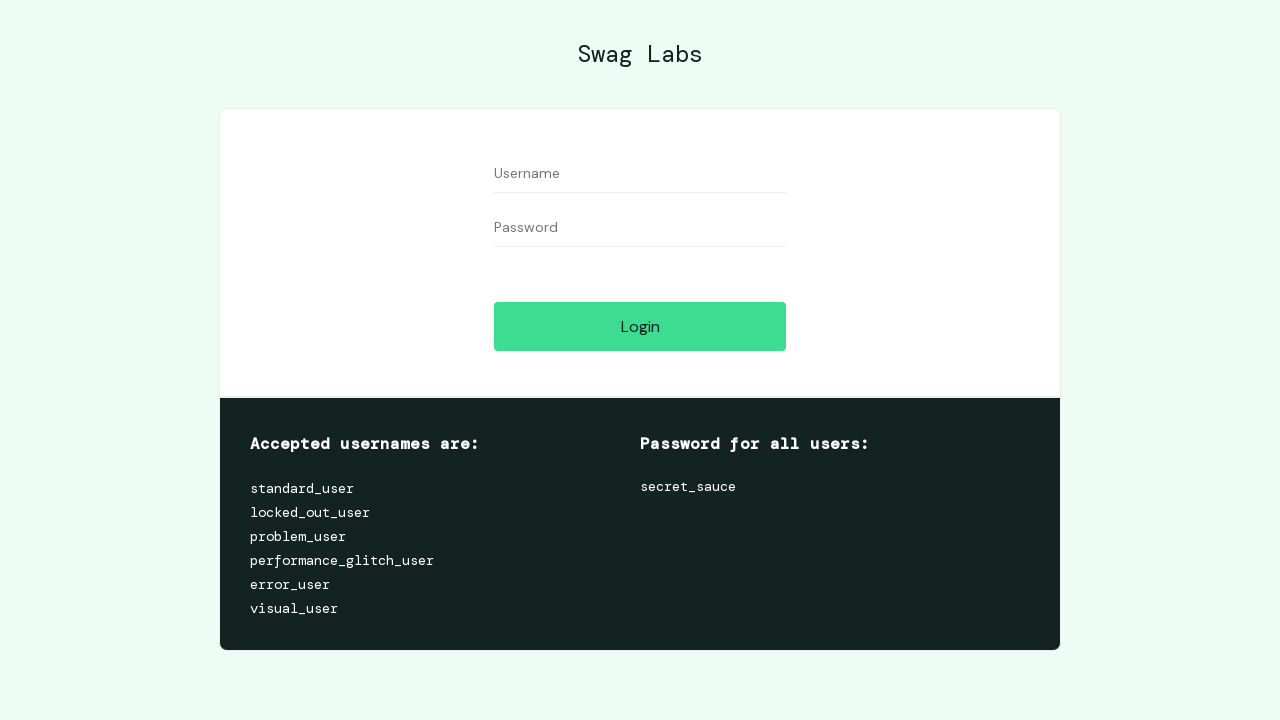

Entered XSS payload in username field on #user-name
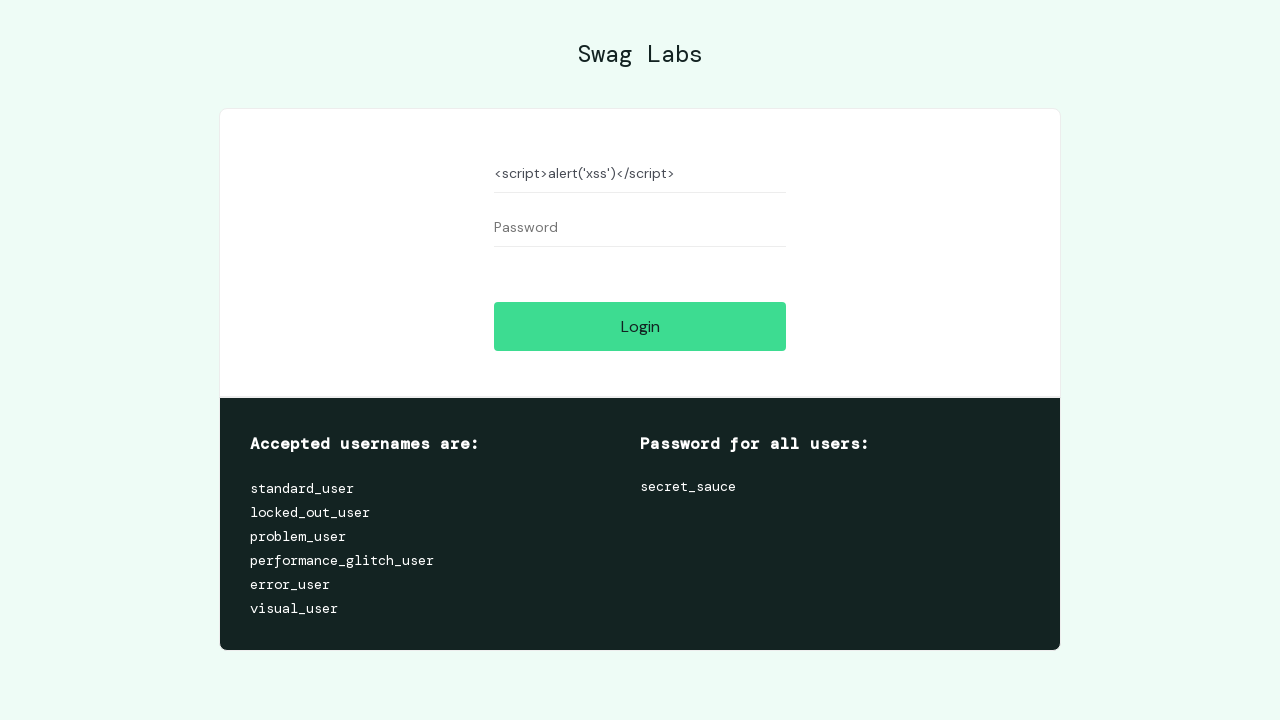

Entered password in password field on #password
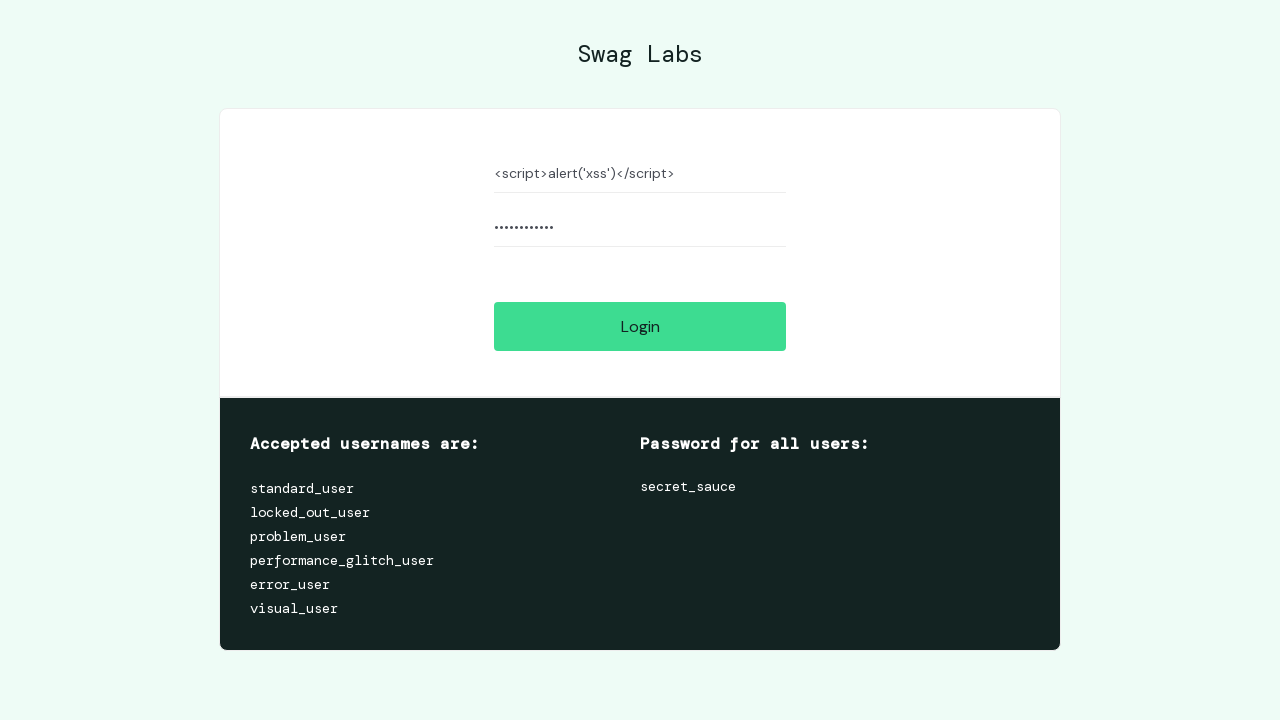

Clicked login button at (640, 326) on #login-button
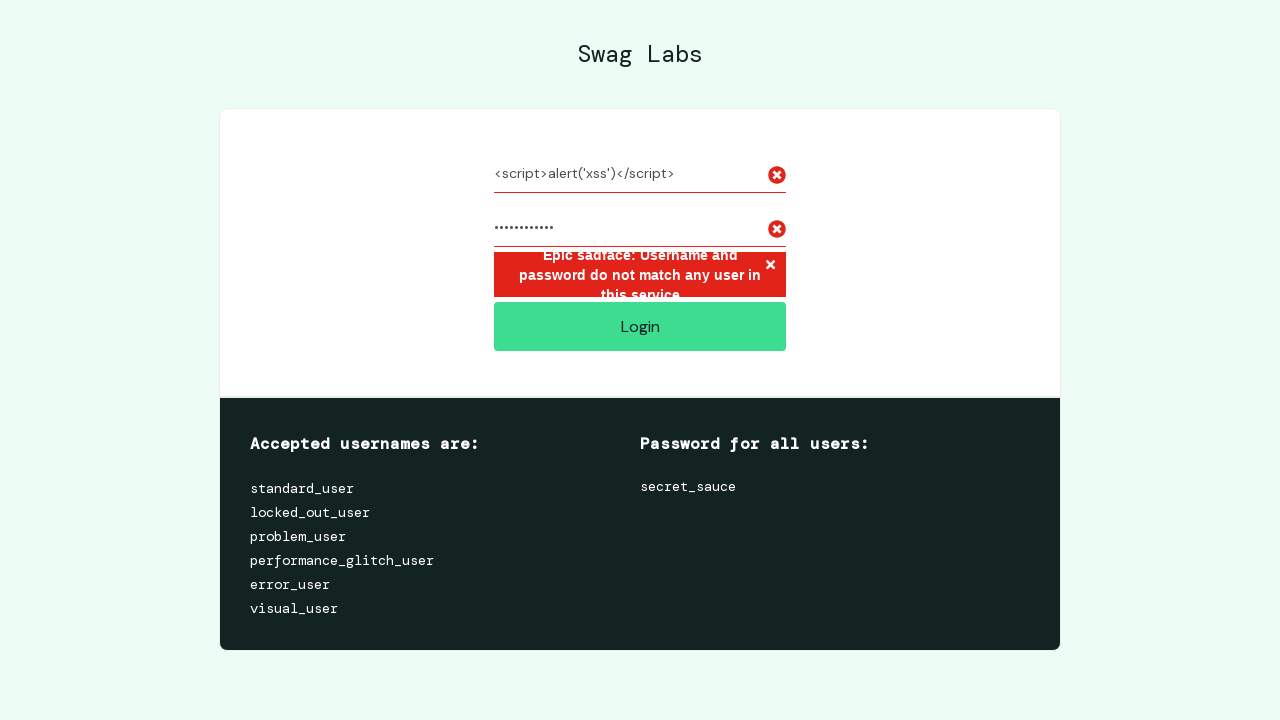

Verified login button is still visible - XSS injection blocked
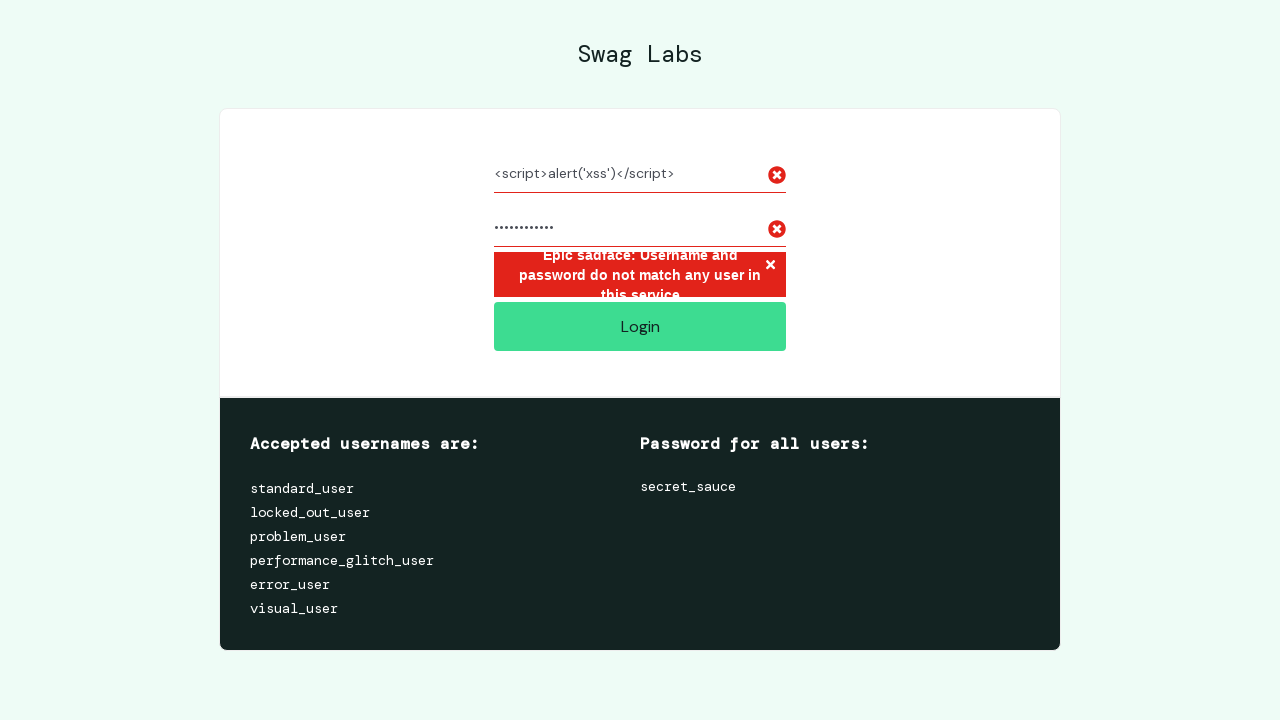

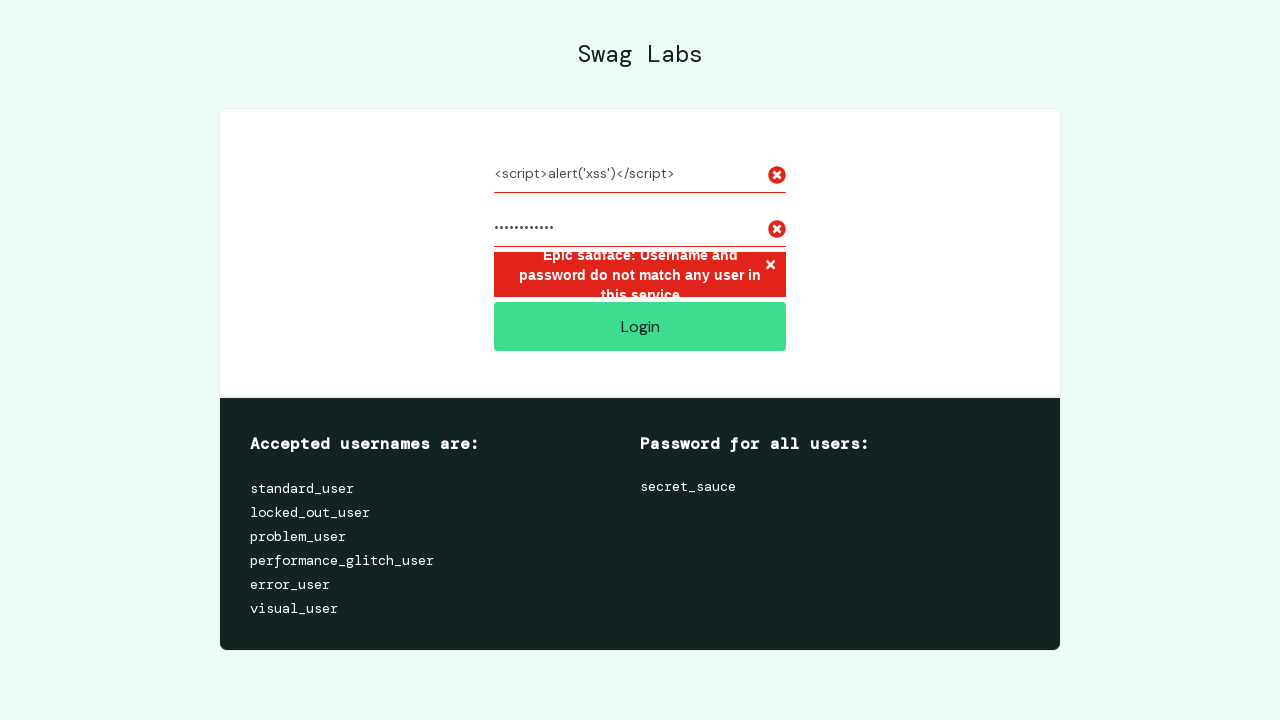